Tests login form validation, password reset flow, and successful login on a practice website by interacting with various form elements using different locator strategies

Starting URL: https://rahulshettyacademy.com/locatorspractice/

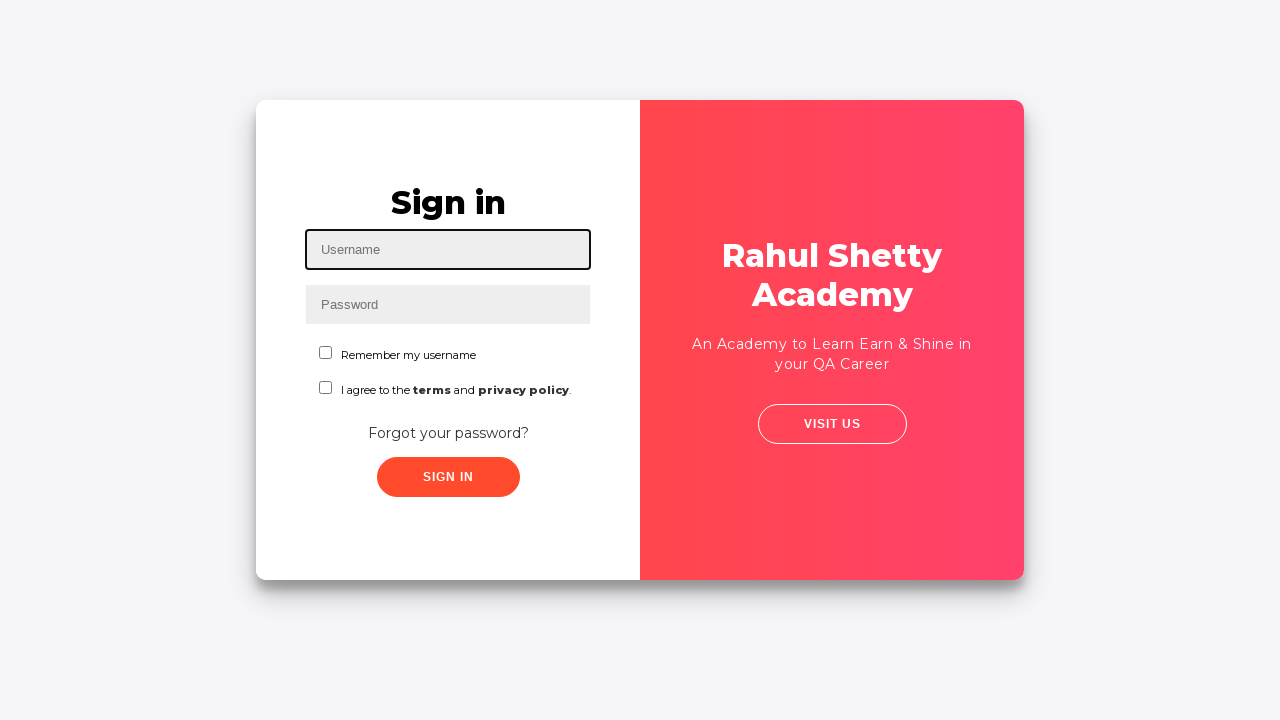

Filled username field with 'rahul' on #inputUsername
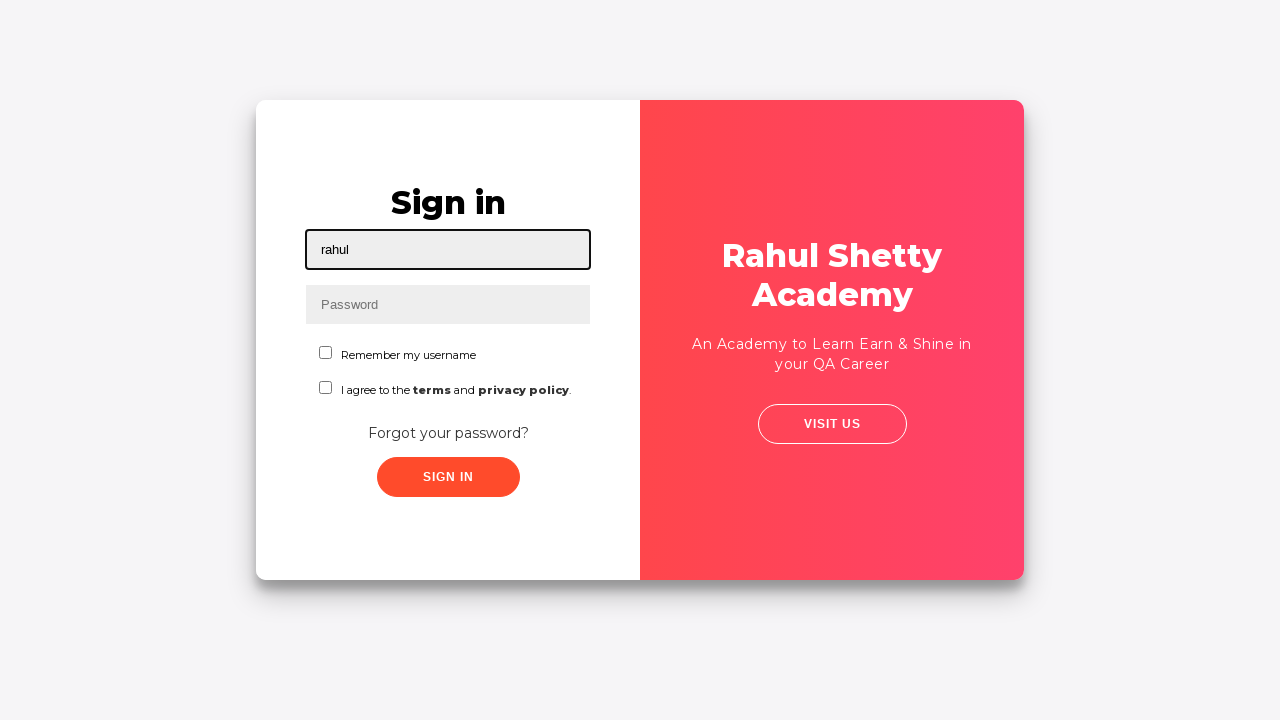

Filled password field with 'hola123' on input[name='inputPassword']
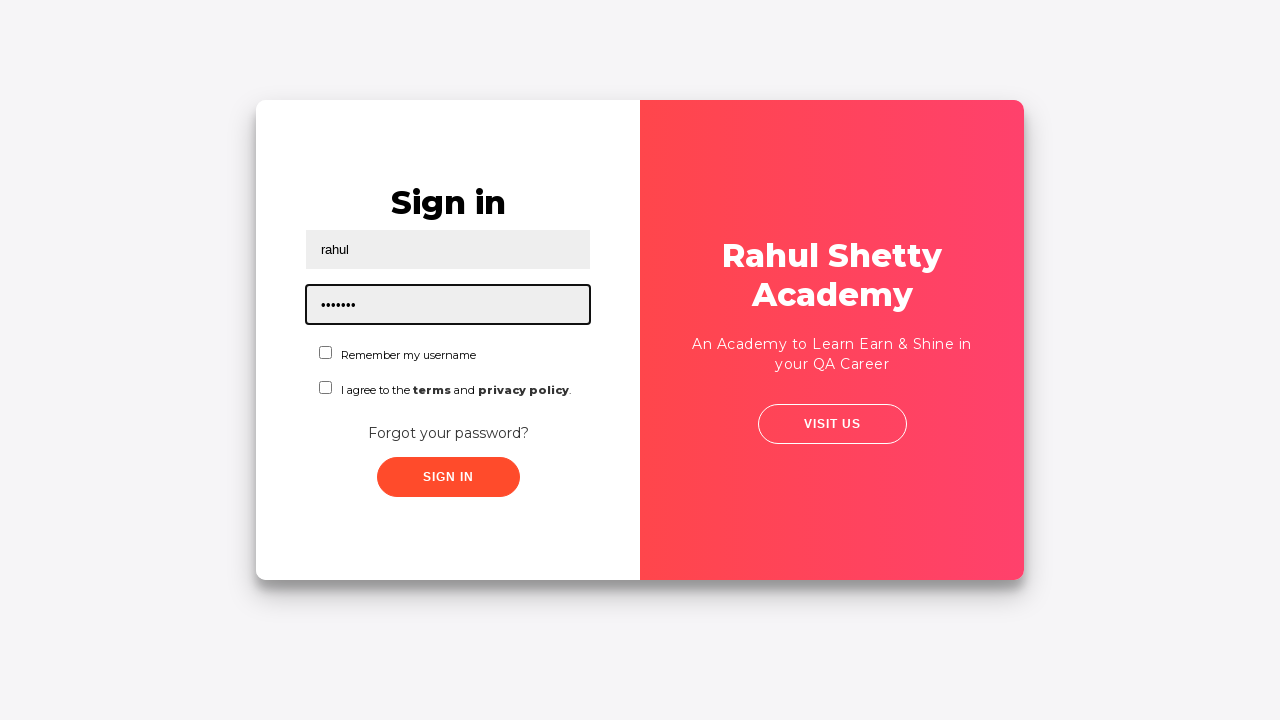

Clicked sign in button with incorrect credentials at (448, 477) on .signInBtn
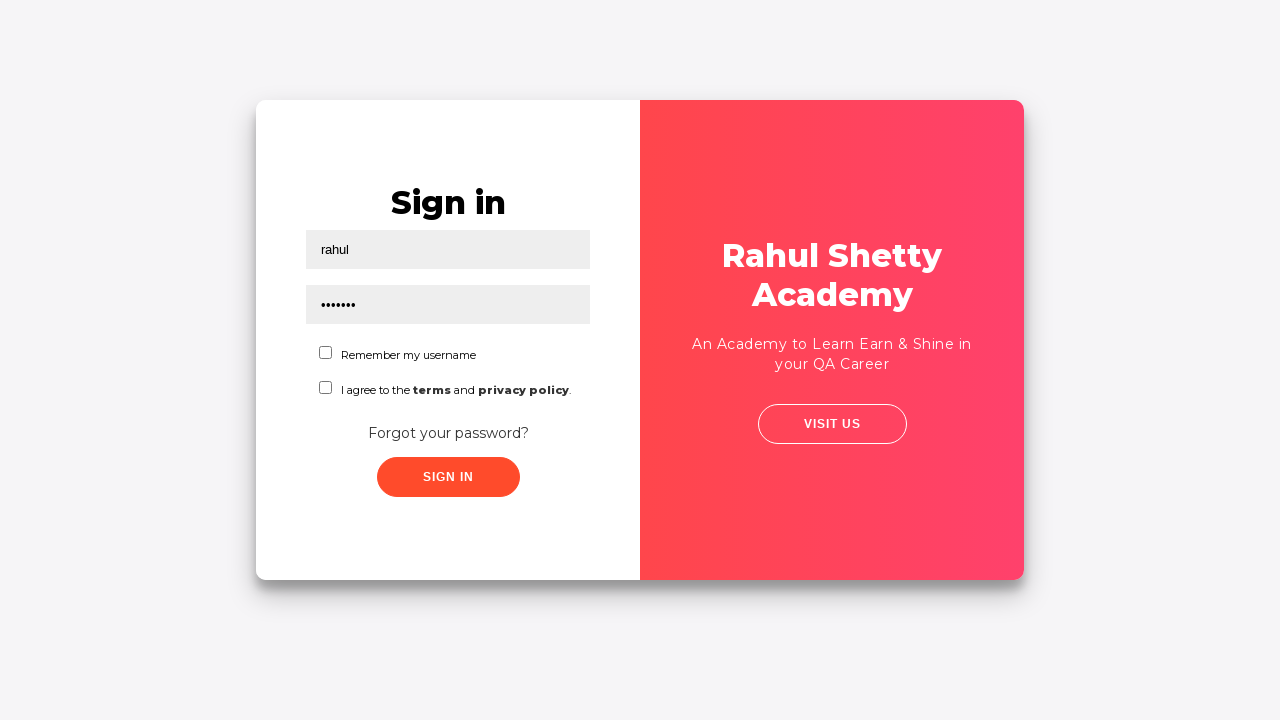

Error message appeared
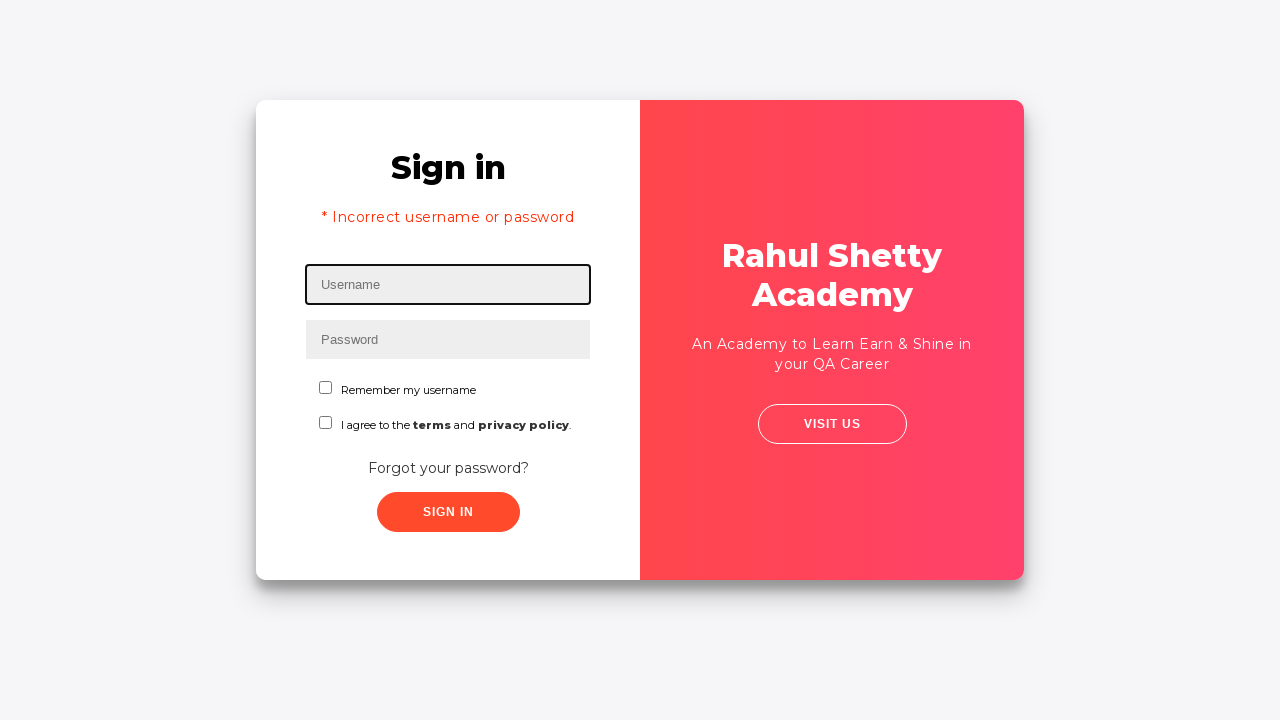

Clicked 'Forgot your password?' link at (448, 468) on text=Forgot your password?
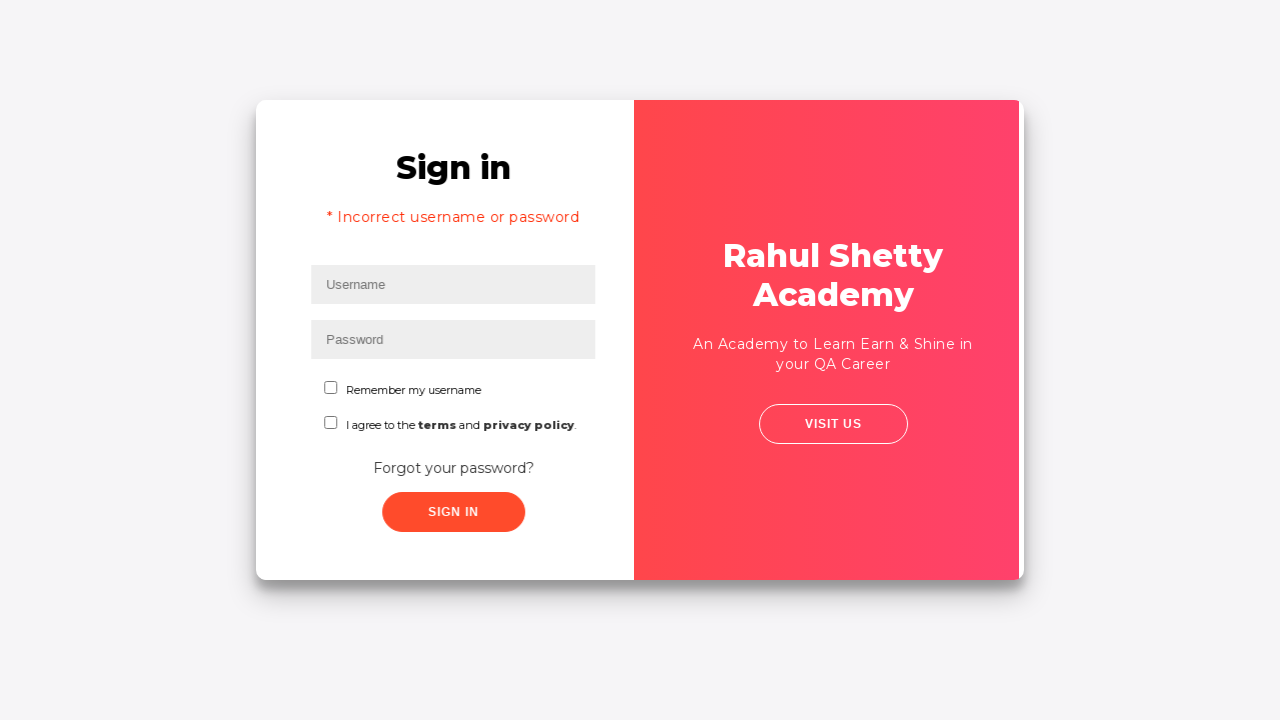

Filled name field with 'John' in password reset form on //input[@placeholder='Name']
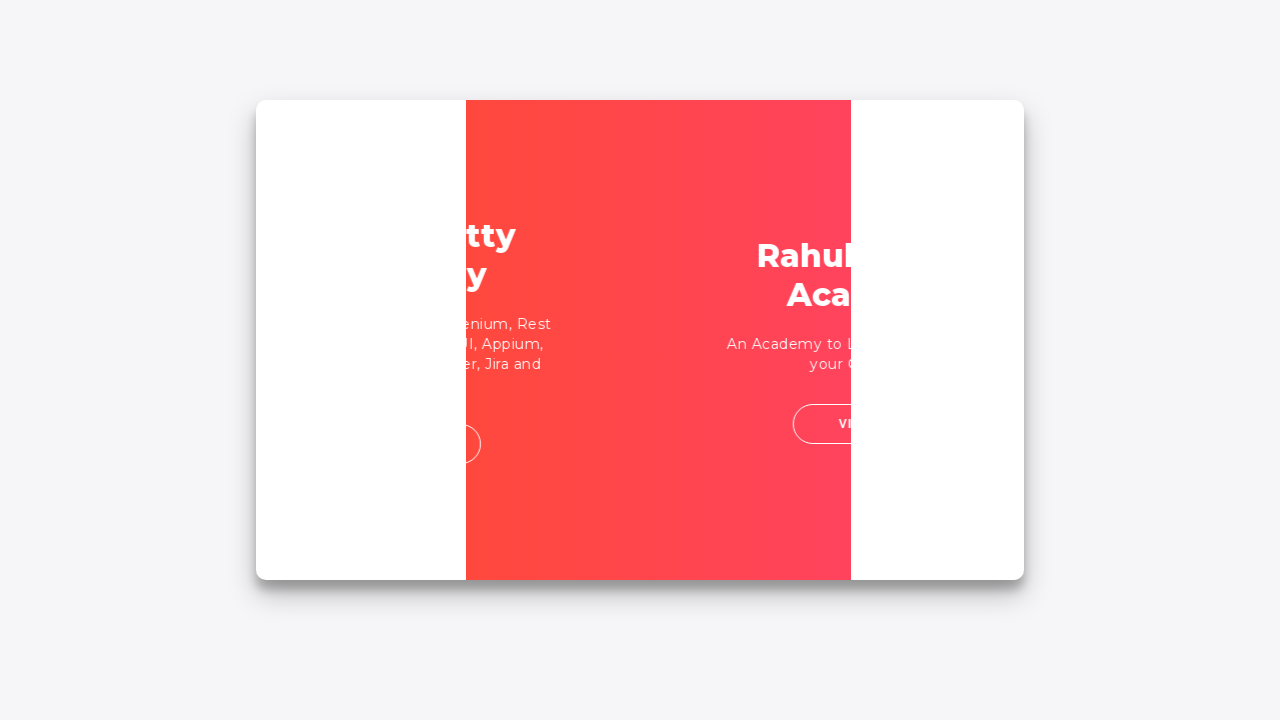

Filled email field with 'john@rsa.com' on input[placeholder='Email']
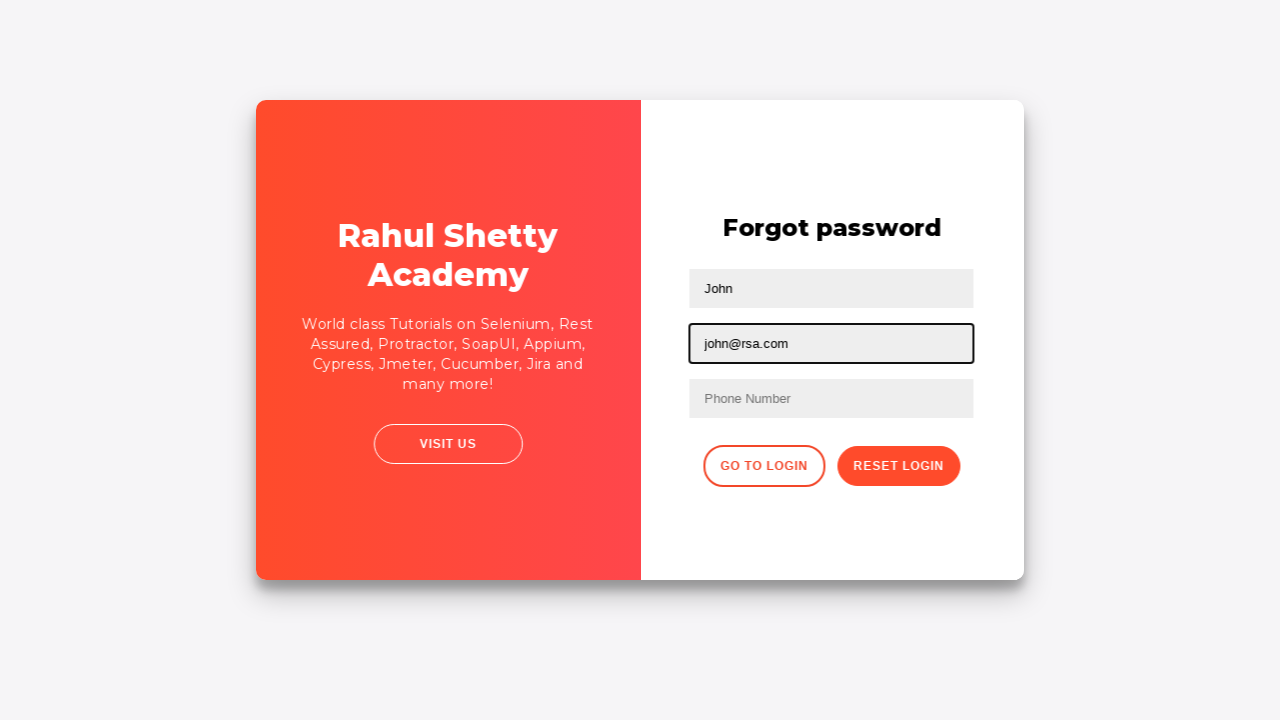

Cleared email field on input[type='text']:nth-child(3)
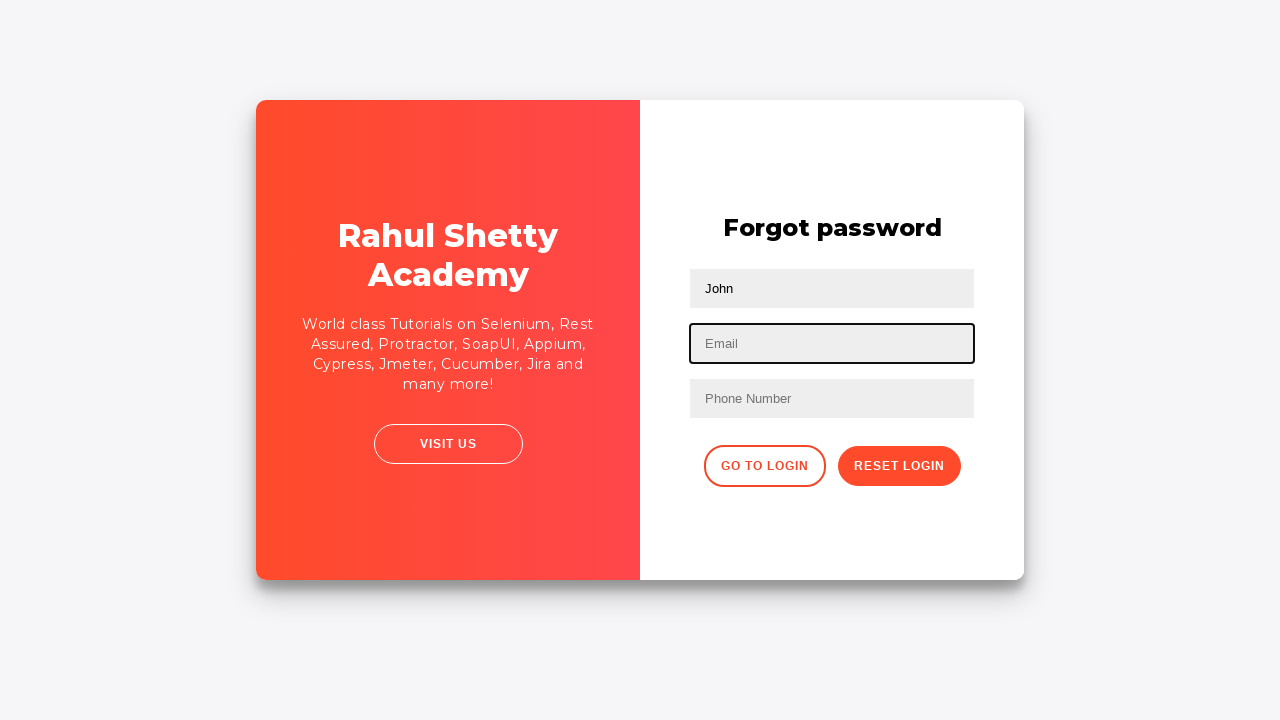

Refilled email field with correct email 'john@gmail.com' on input[type='text']:nth-child(3)
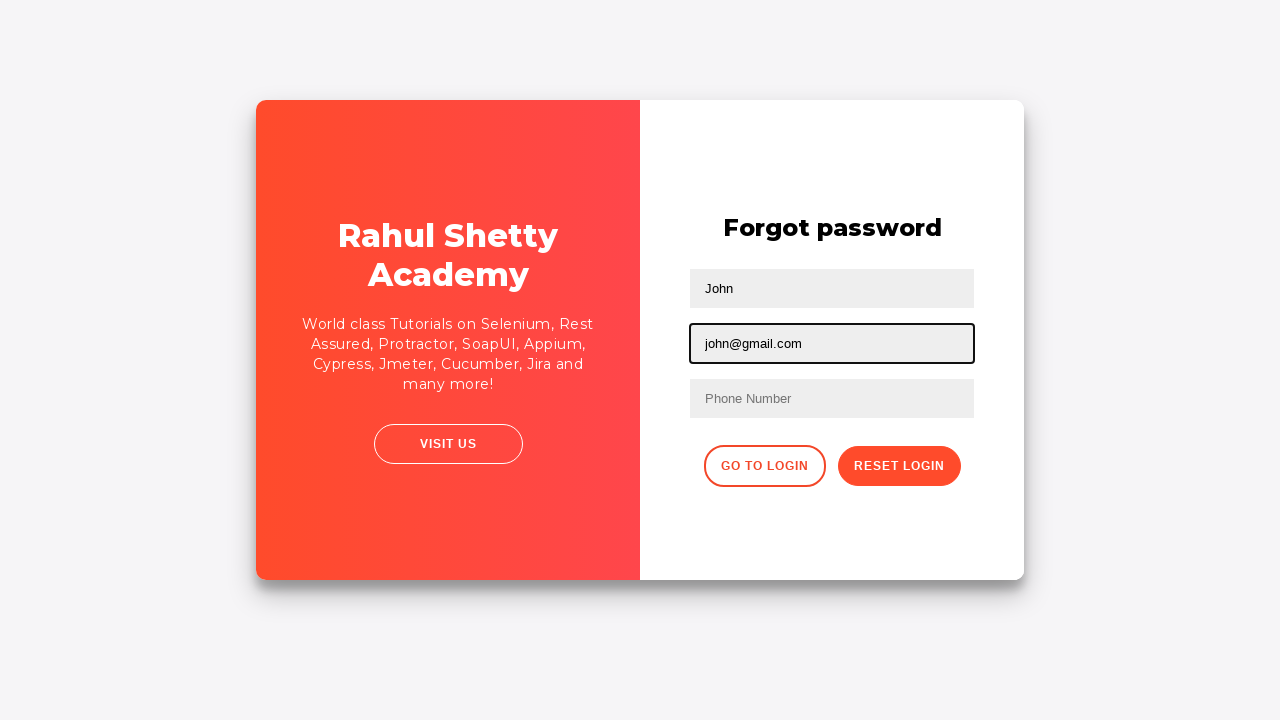

Filled phone number field with '8998989898' on //form/input[3]
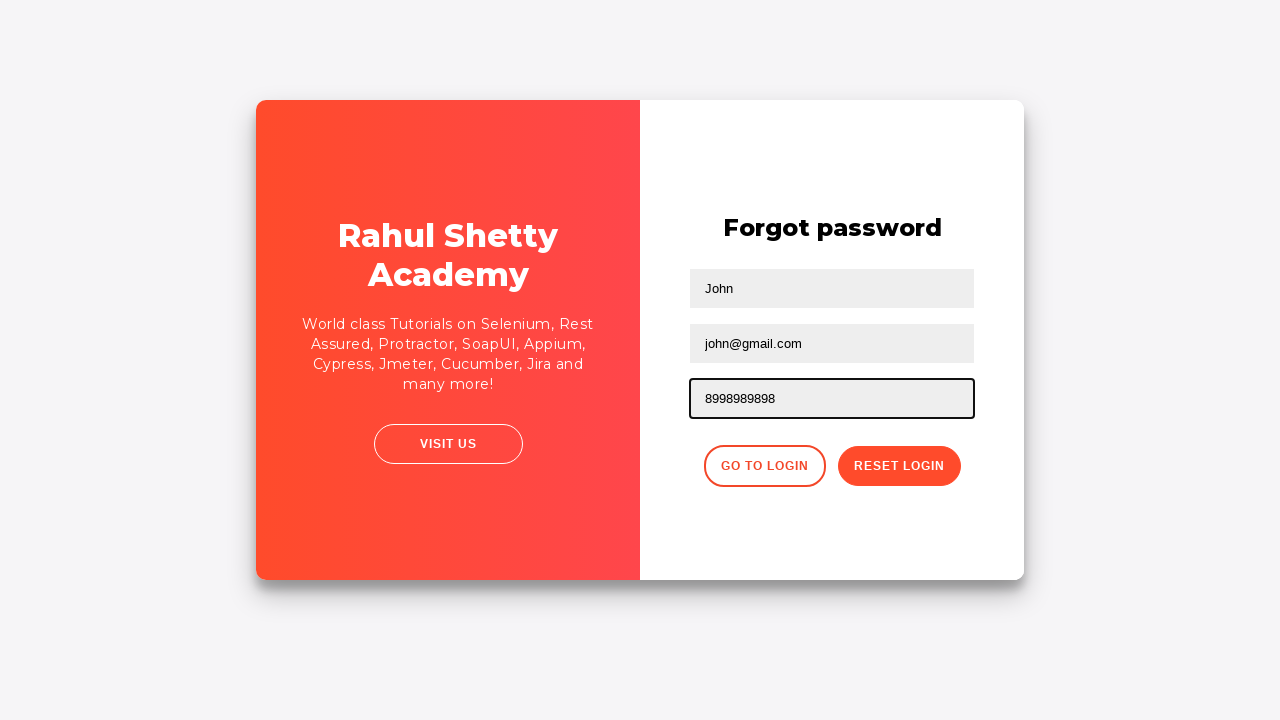

Clicked reset password button at (899, 466) on .reset-pwd-btn
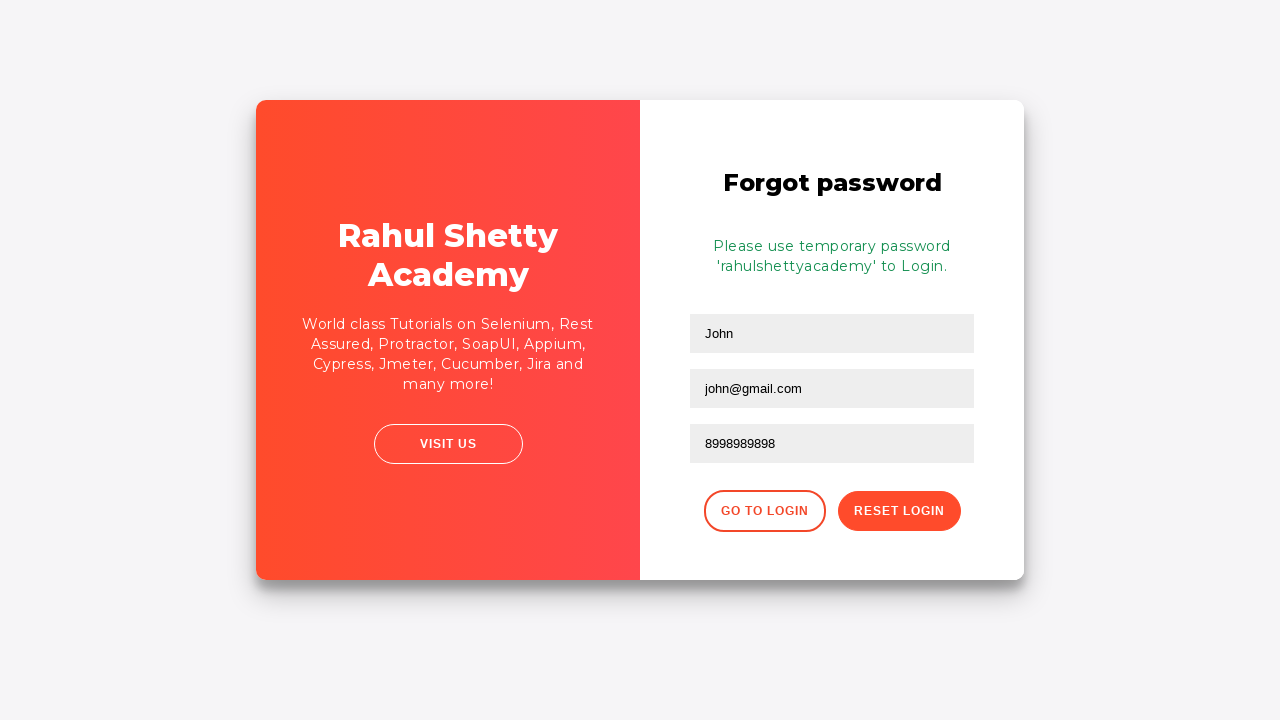

Password reset confirmation message appeared
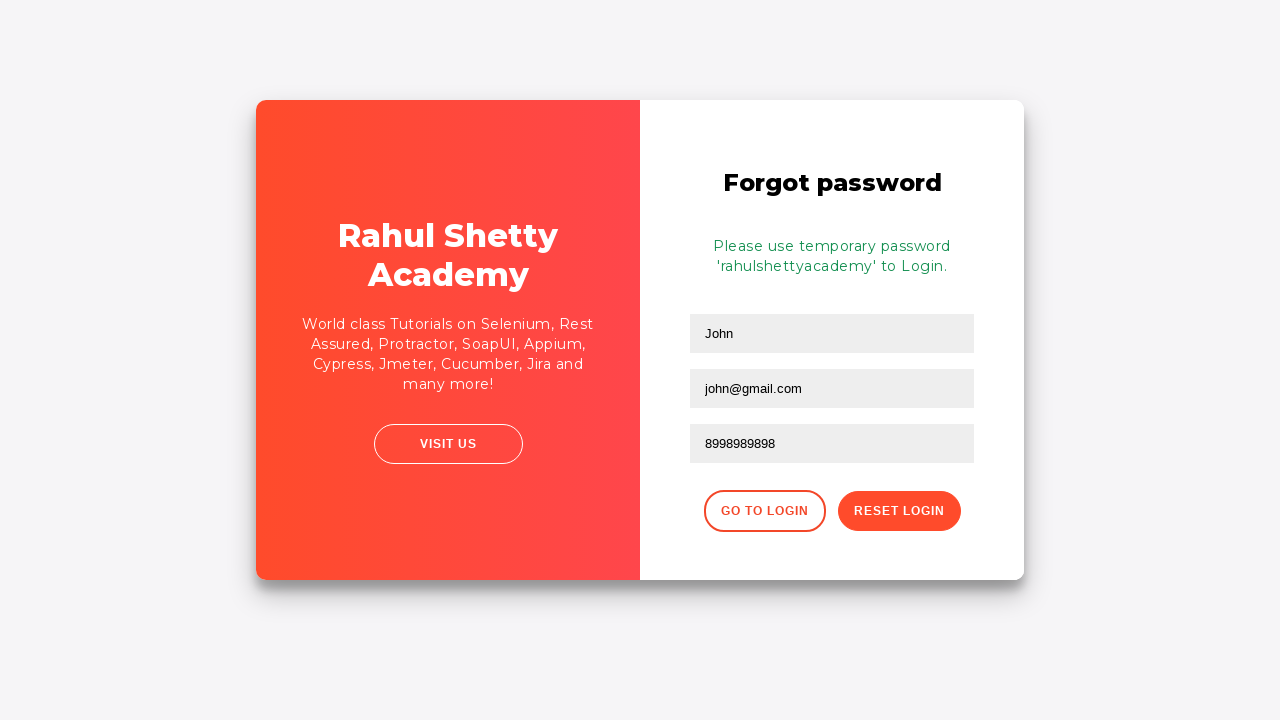

Clicked button to return to login form at (764, 511) on xpath=//div[@class='forgot-pwd-btn-conainer']/button[1]
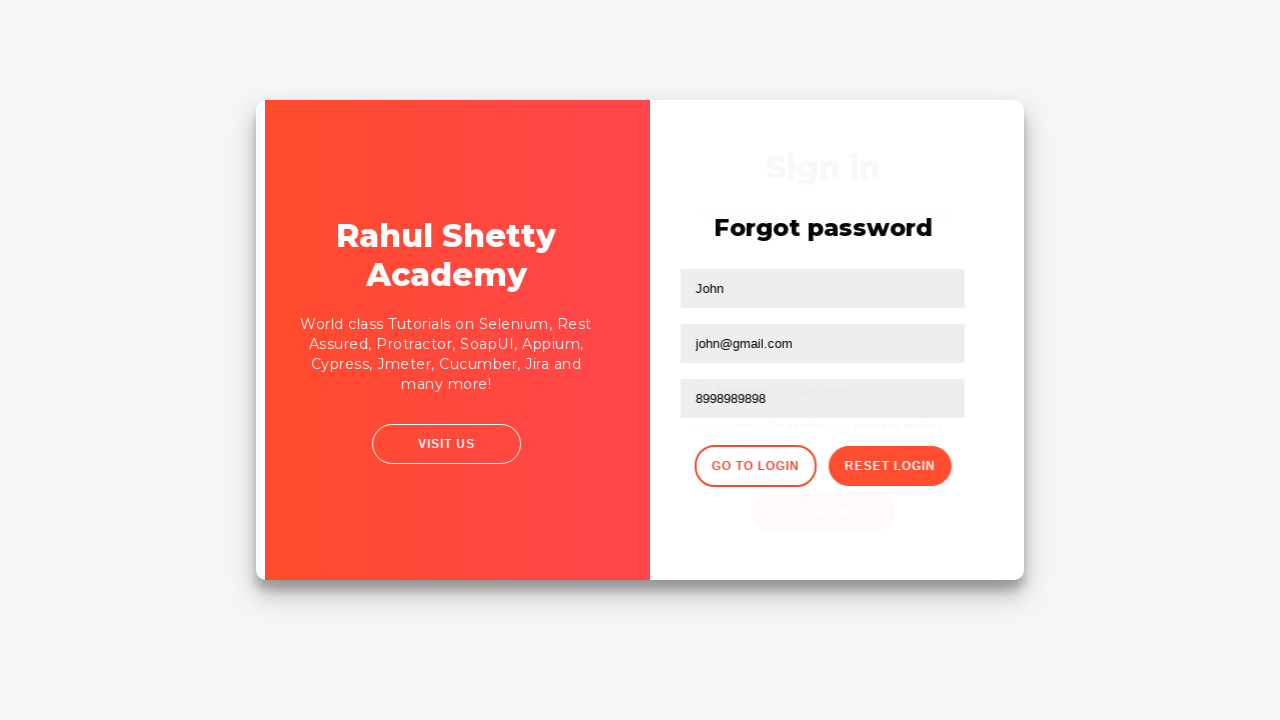

Filled username field with 'rahul' for valid login on #inputUsername
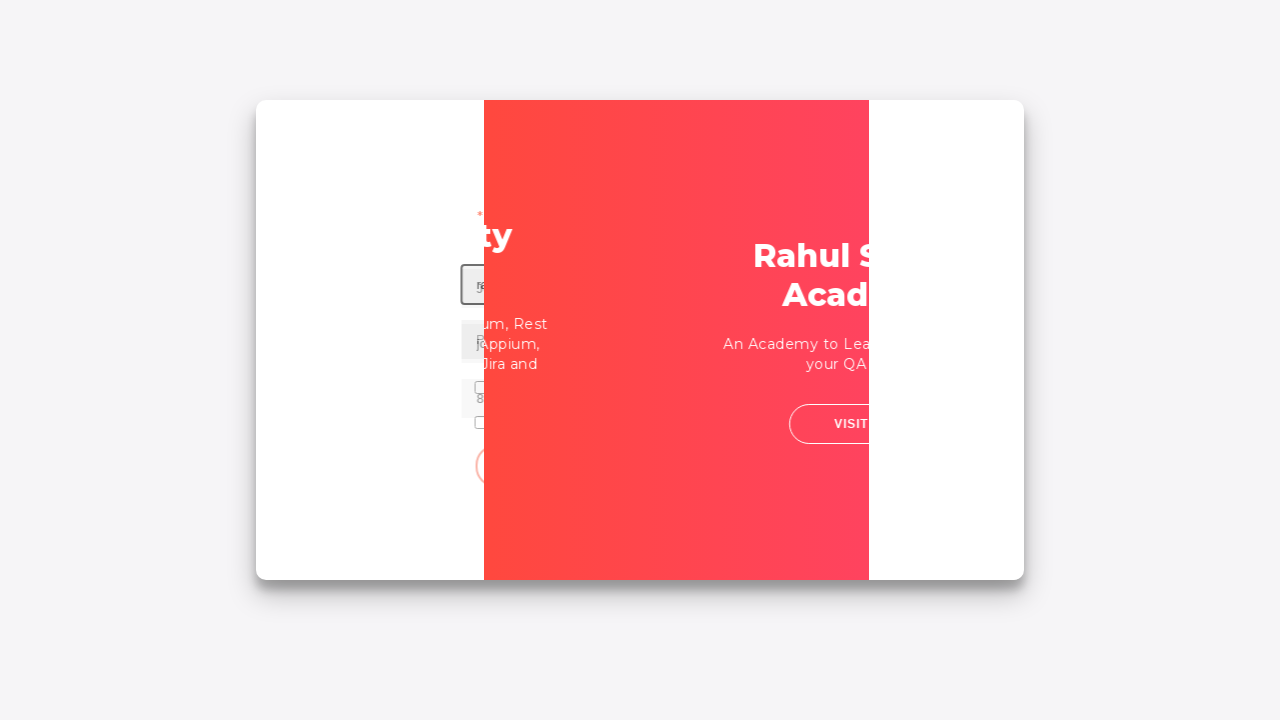

Filled password field with 'rahulshettyacademy' on input[type*='pass']
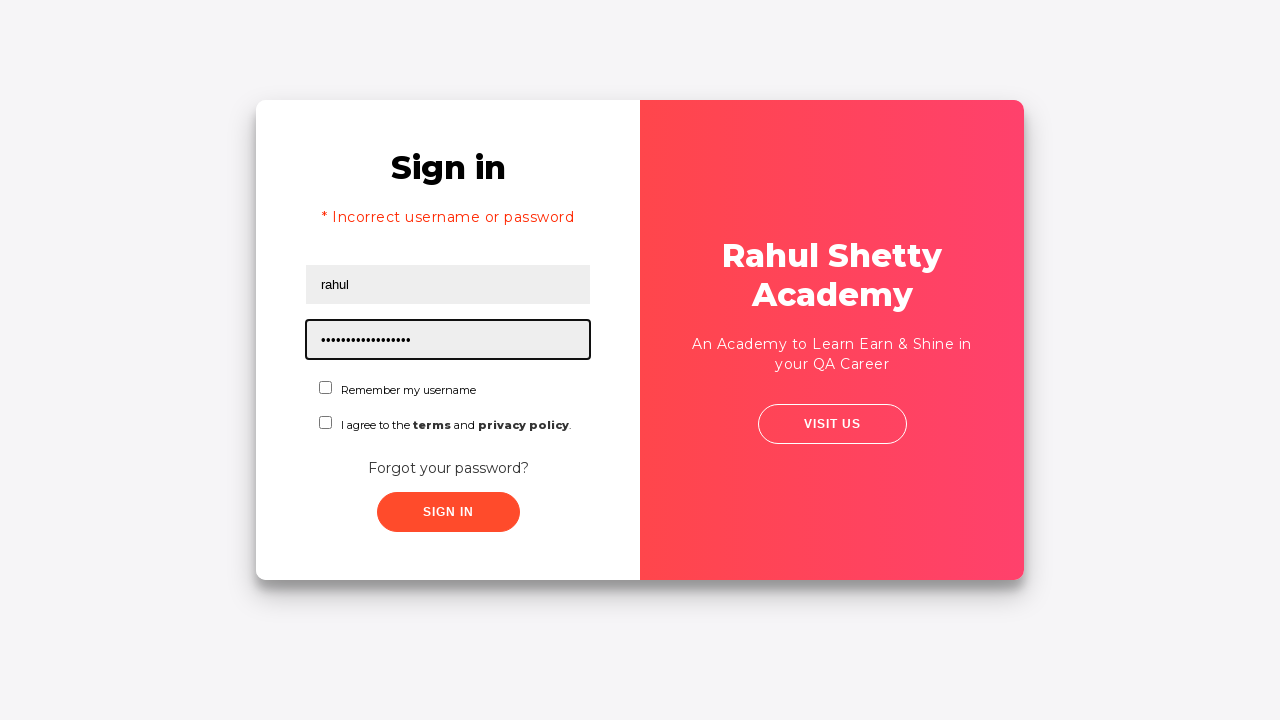

Checked 'Remember me' checkbox at (326, 388) on #chkboxOne
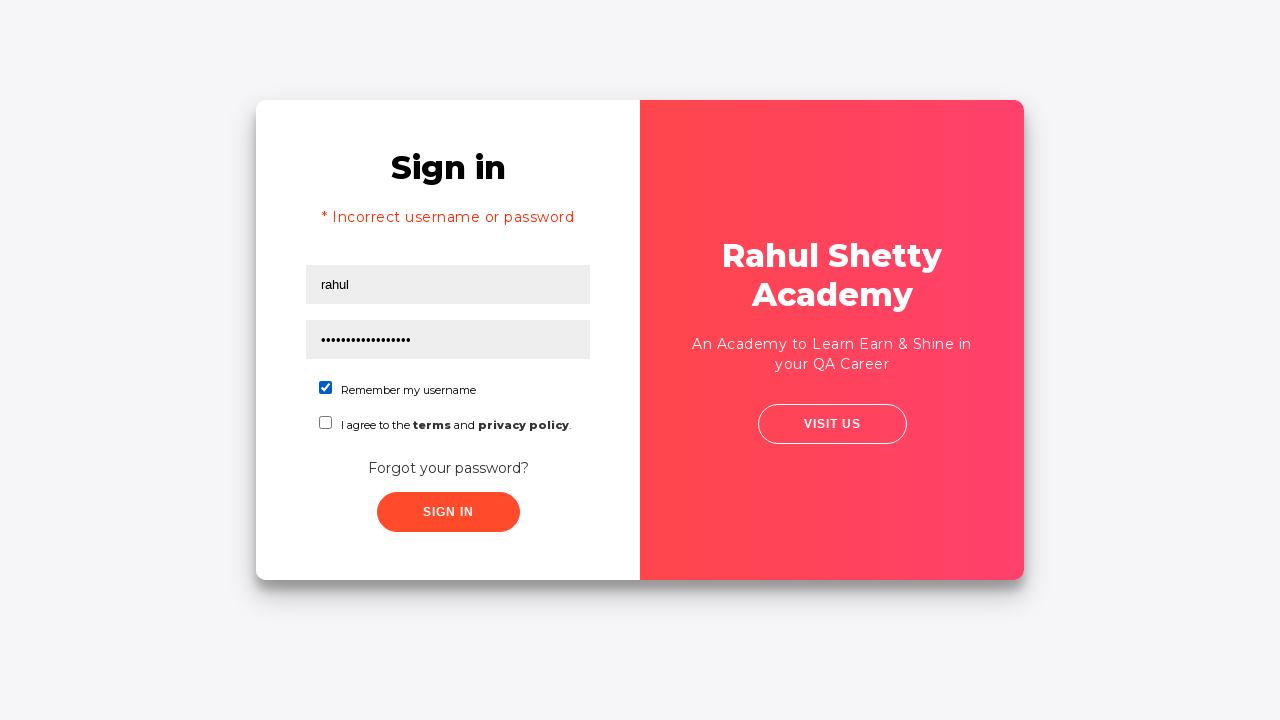

Clicked submit button to complete login at (448, 512) on xpath=//button[contains(@class,'submit')]
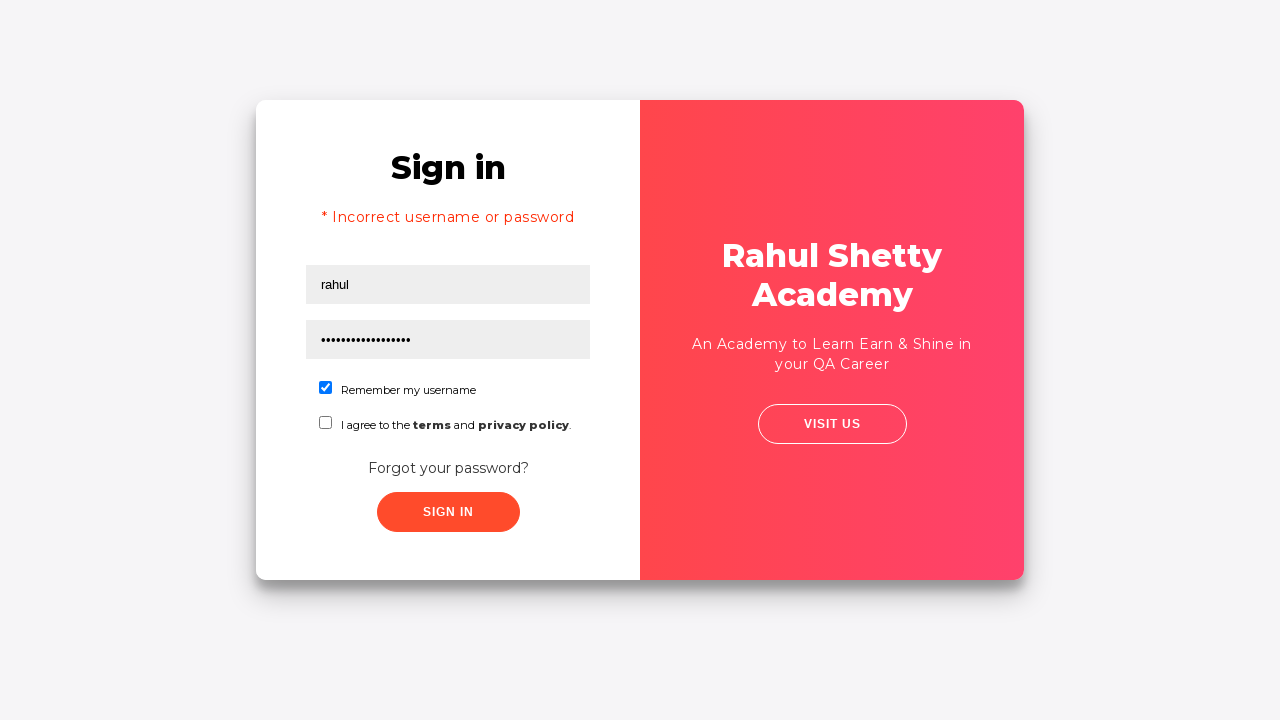

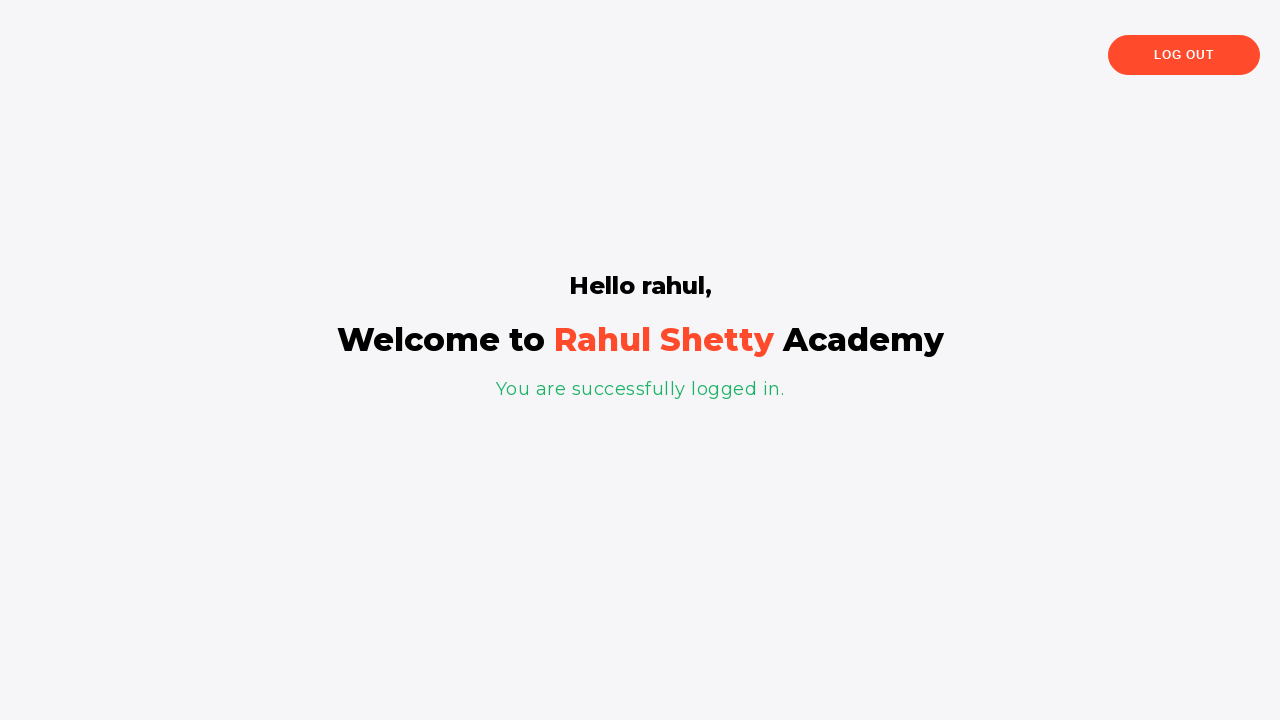